Tests the Selenium website by clicking on navigation dropdown, navigating to documentation section, opening the search dialog, and performing a search for "test".

Starting URL: https://www.selenium.dev

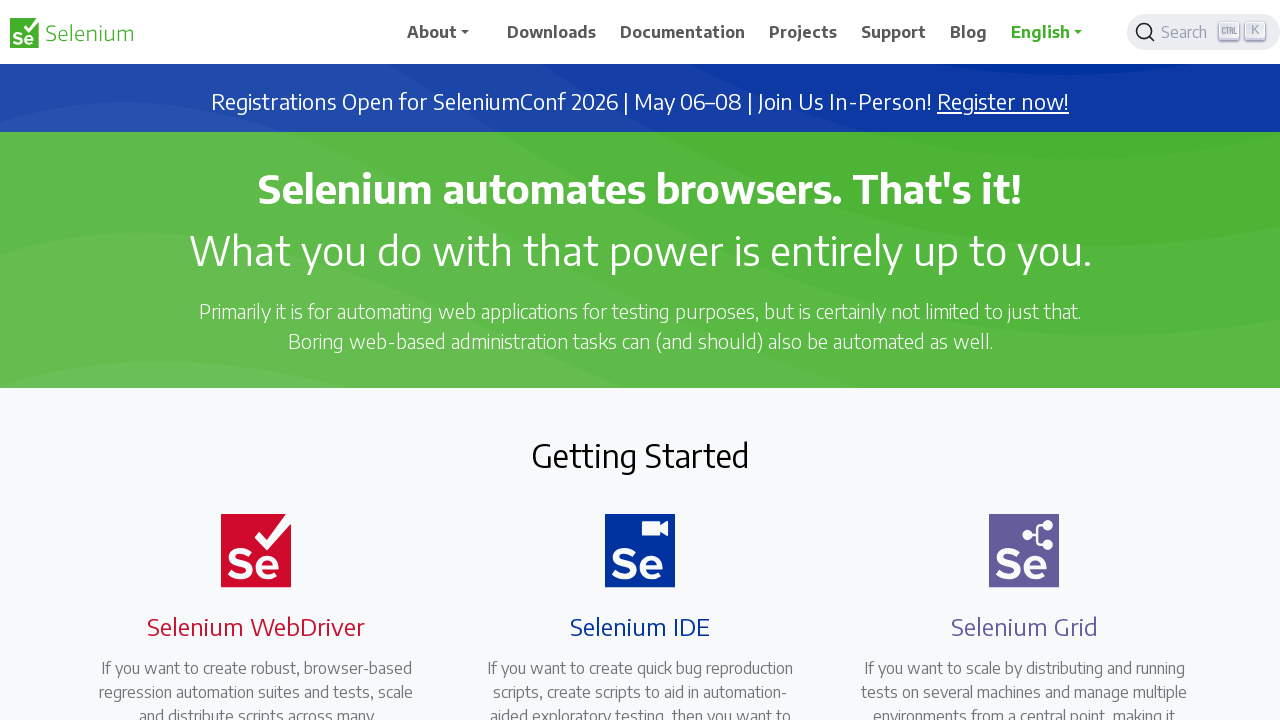

Clicked on navigation dropdown to open menu at (445, 32) on #navbarDropdown
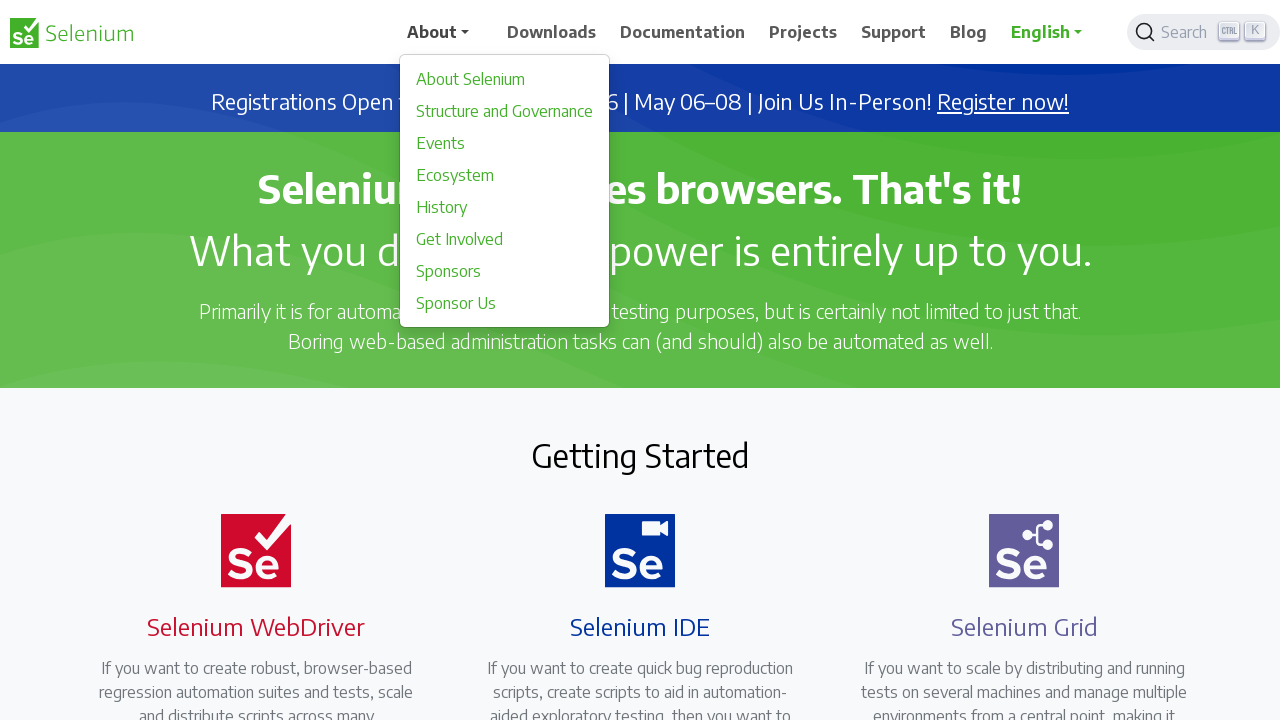

Waited 1 second for dropdown menu to settle
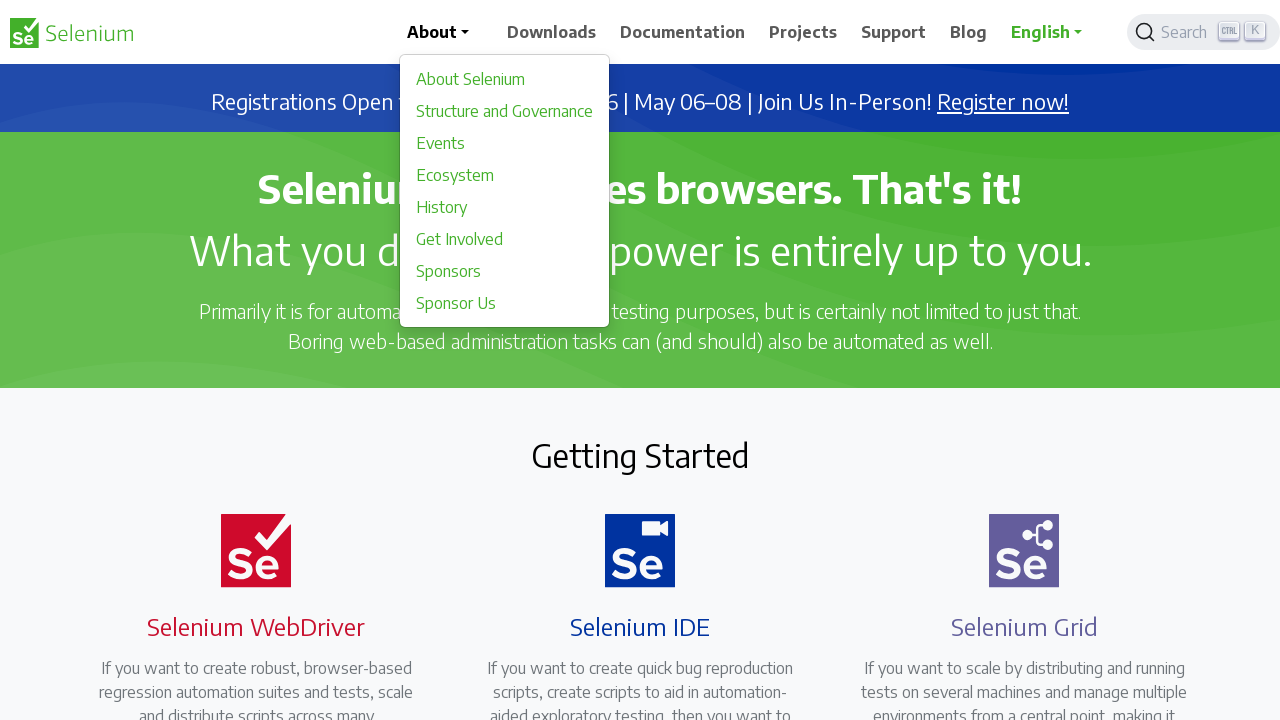

Clicked on navigation dropdown again at (445, 32) on #navbarDropdown
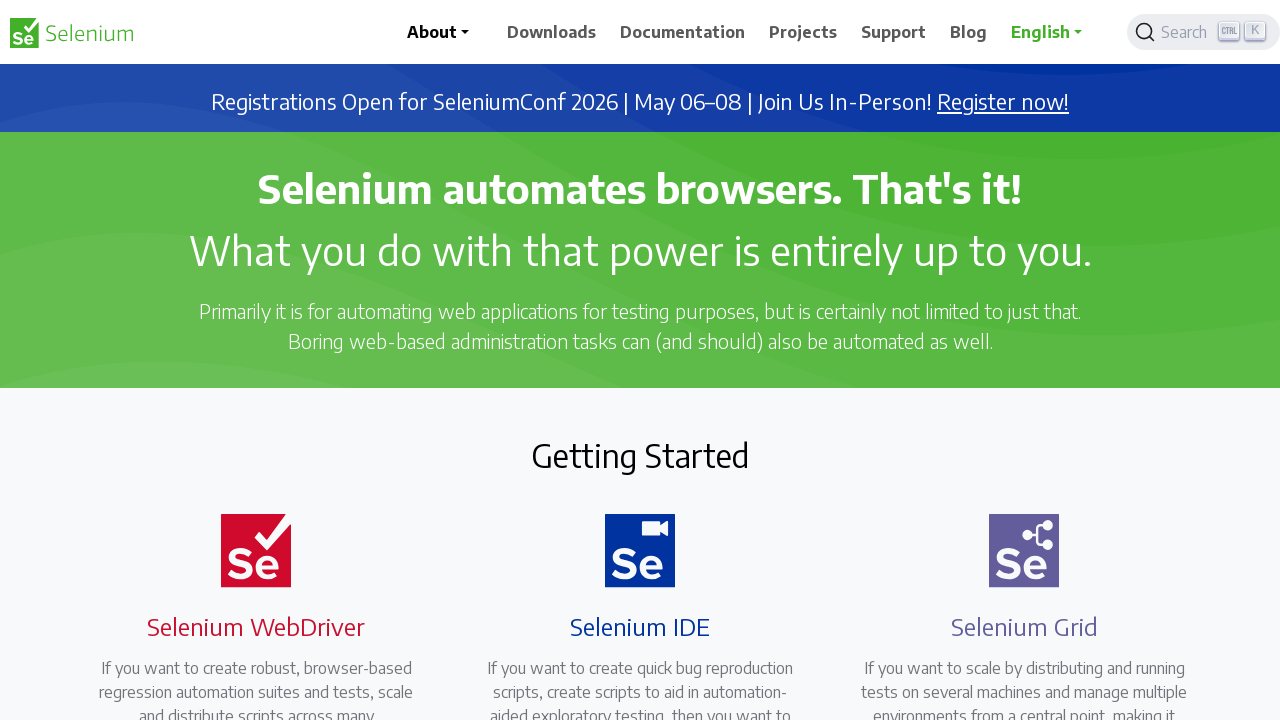

Waited 1 second for menu to settle
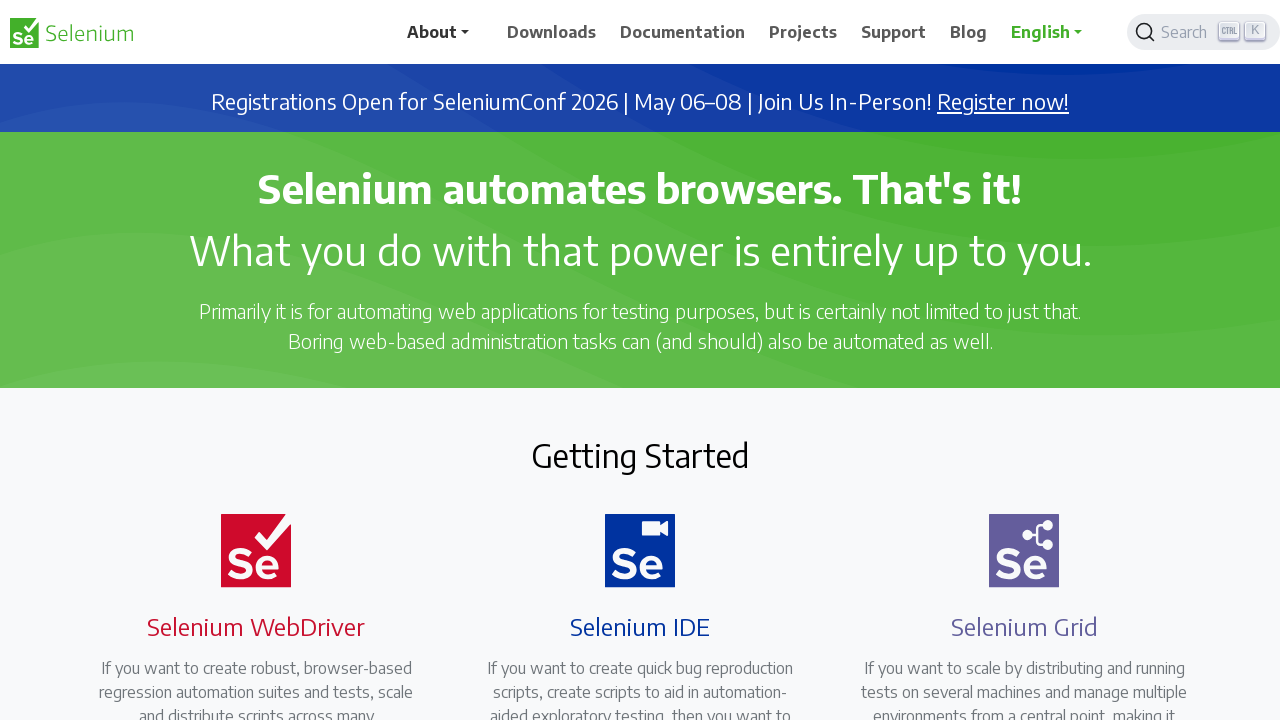

Clicked on Documentation section in navigation menu at (683, 32) on :nth-child(3) > .nav-link > span
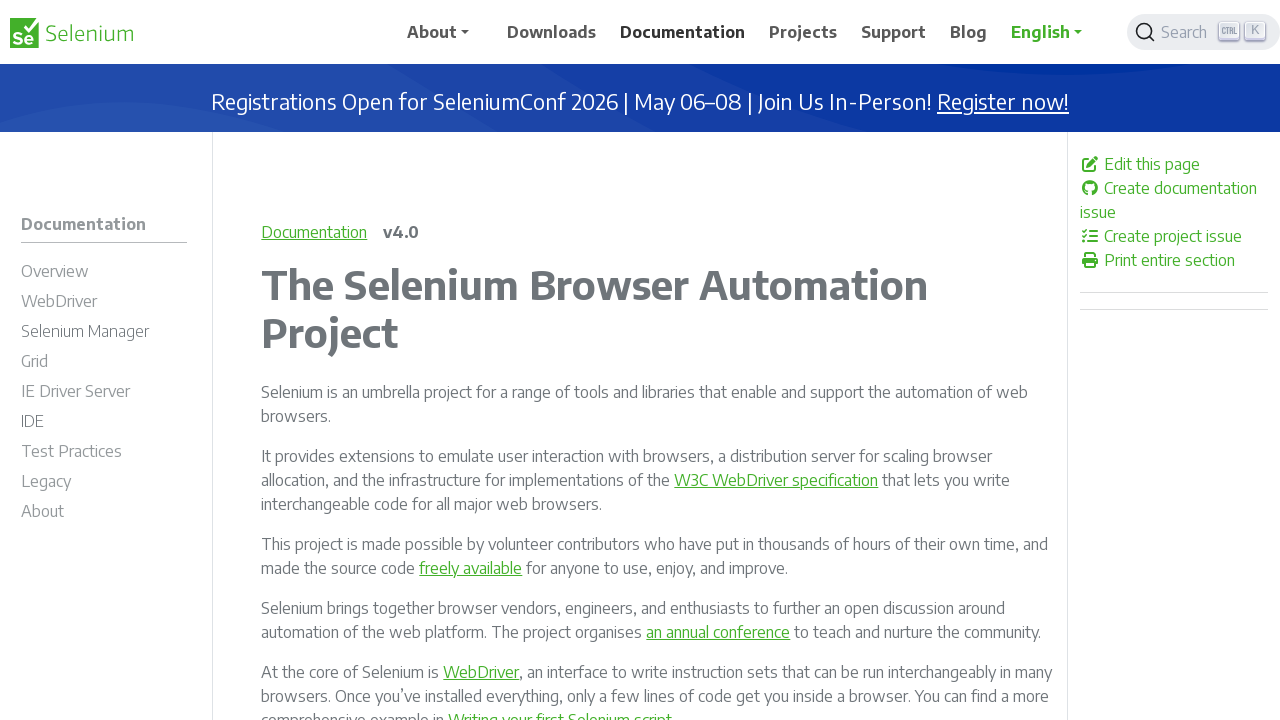

Documentation page loaded and search element appeared
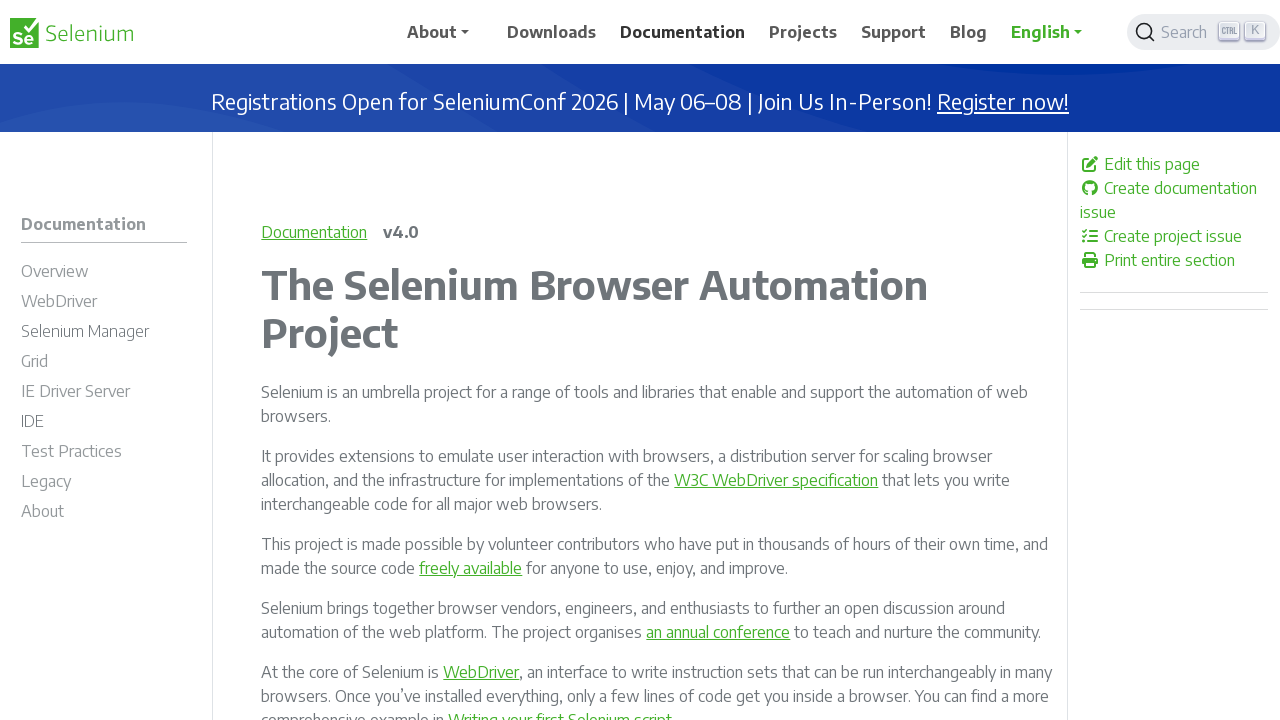

Clicked on search button to open search dialog at (1187, 32) on #docsearch-1 .DocSearch-Button-Placeholder
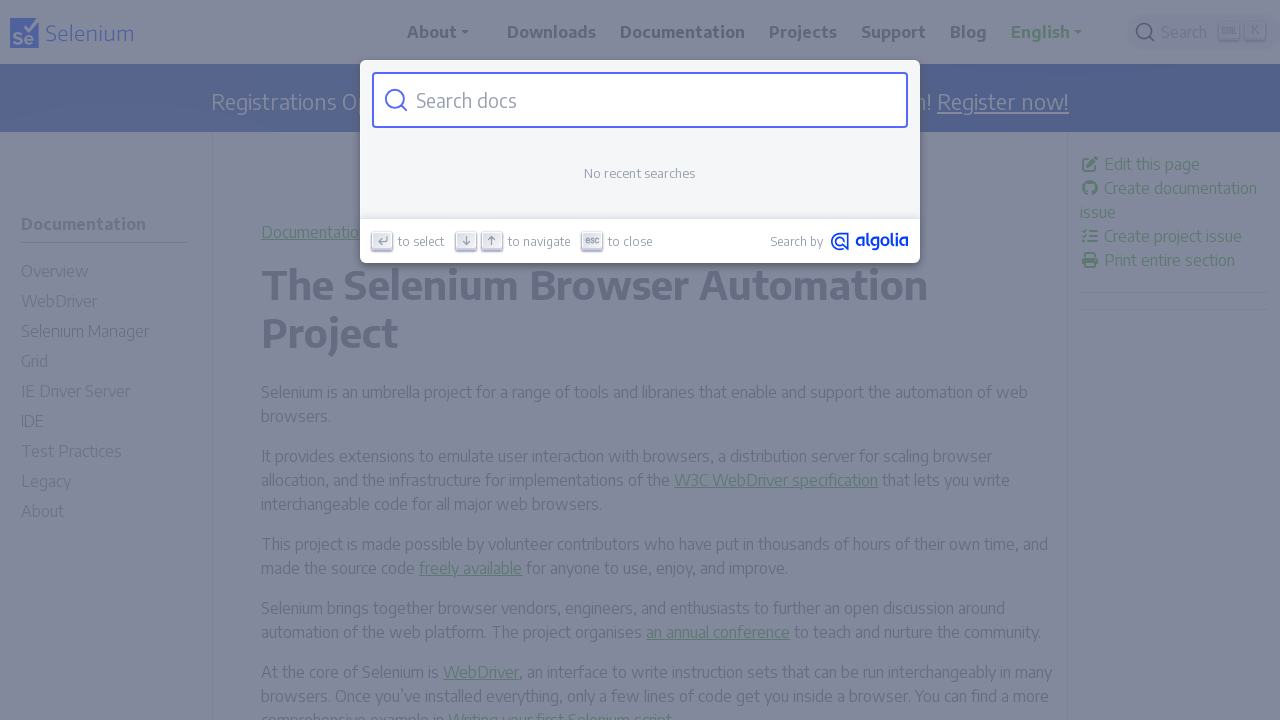

Waited 1 second for search dialog to appear
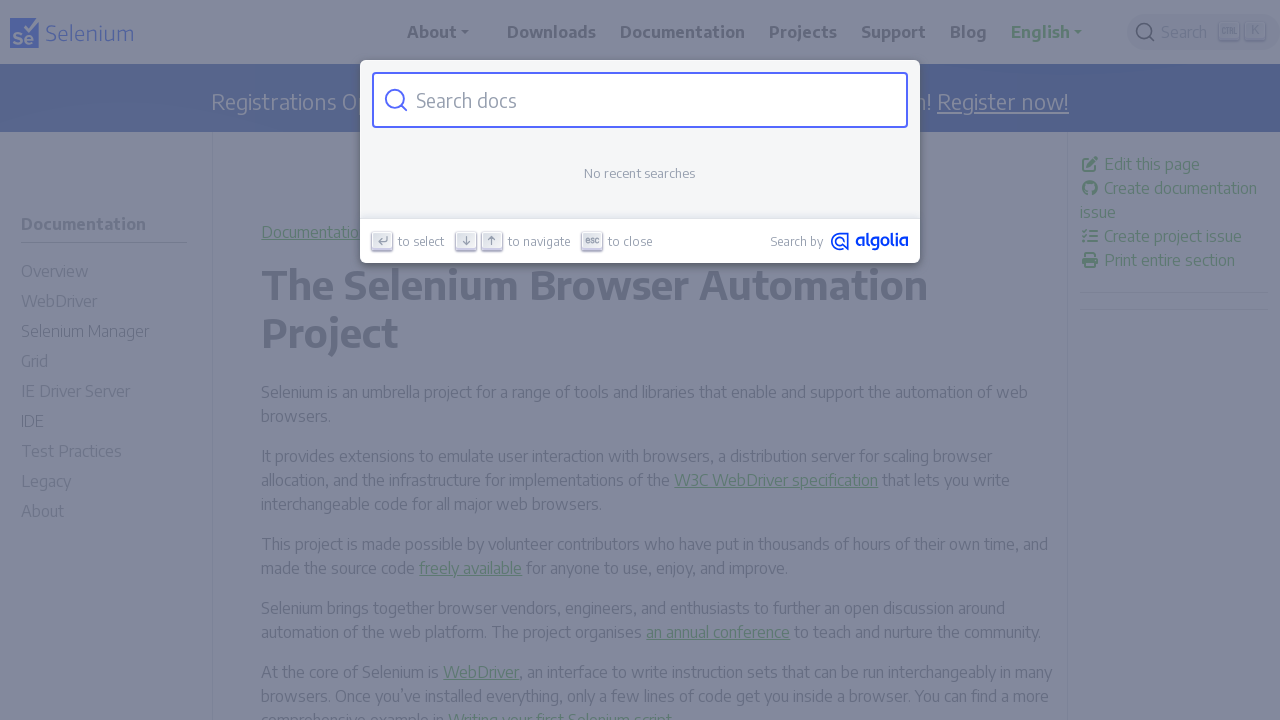

Search input field is now visible
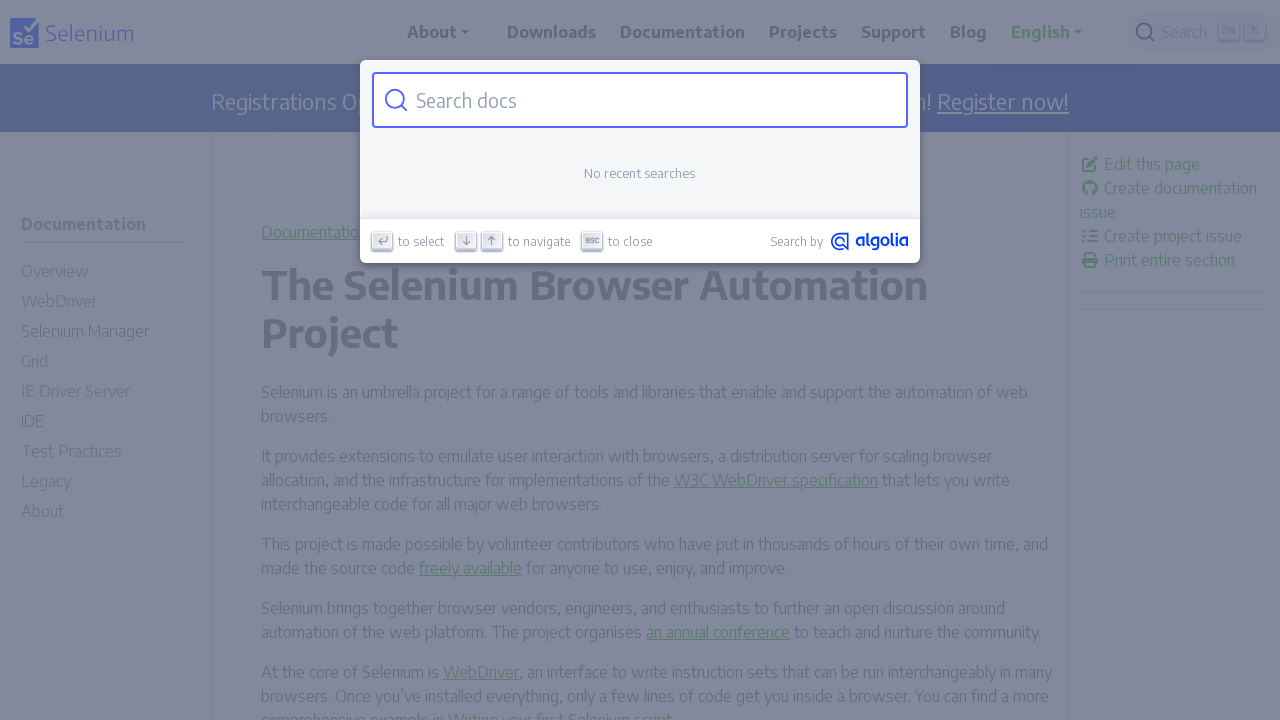

Entered 'test' in search field on #docsearch-input
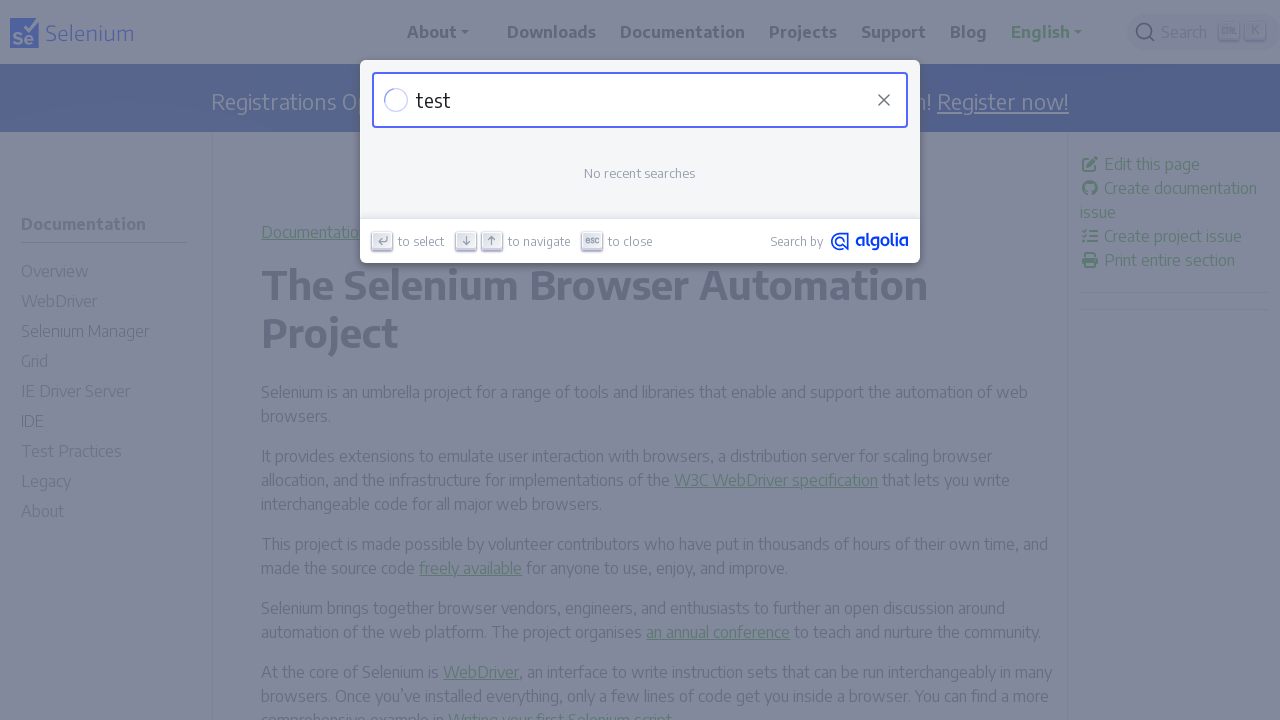

Waited 1 second for search results to appear
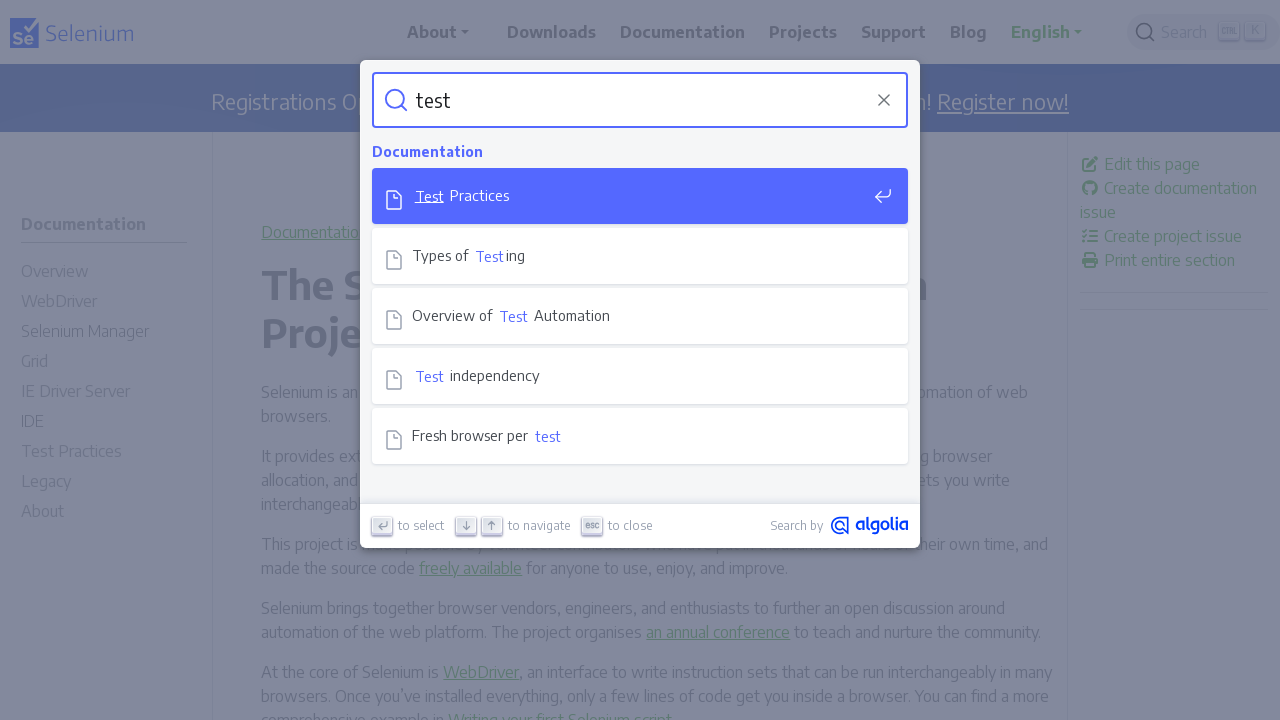

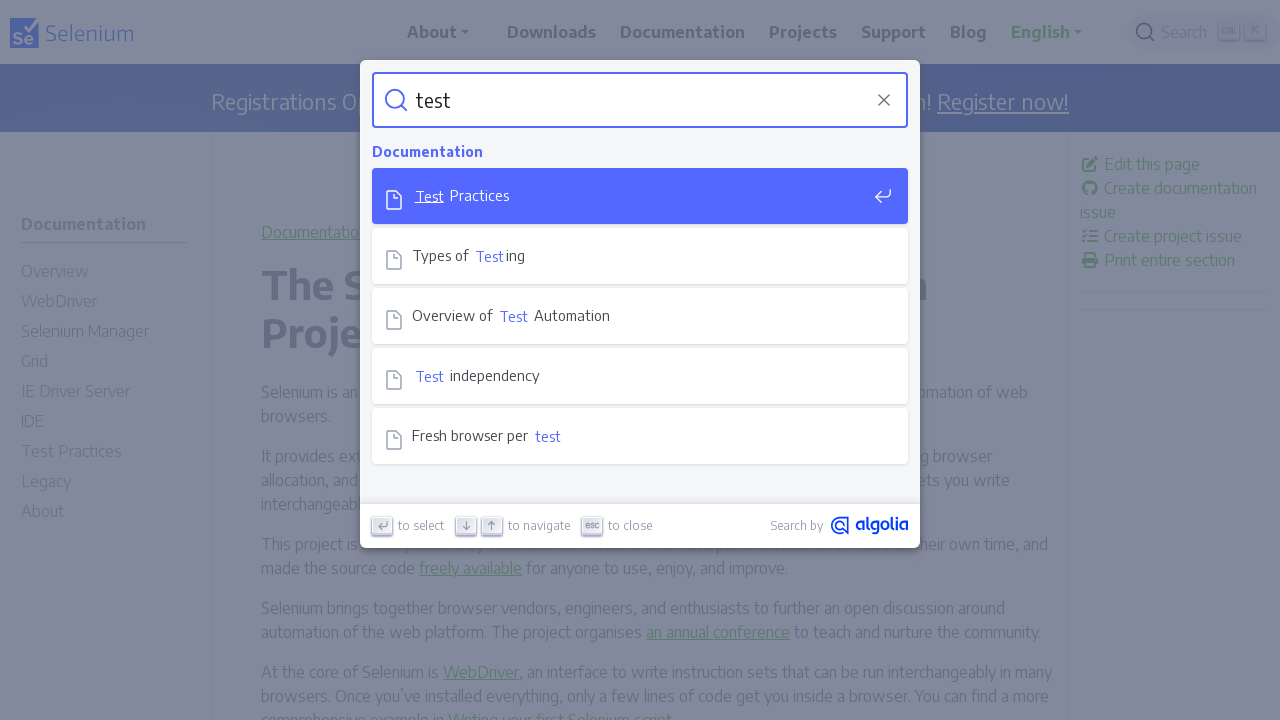